Tests date picker functionality by entering a date value and submitting it with Enter key

Starting URL: https://seleniumpractise.blogspot.com/2016/08/how-to-handle-calendar-in-selenium.html

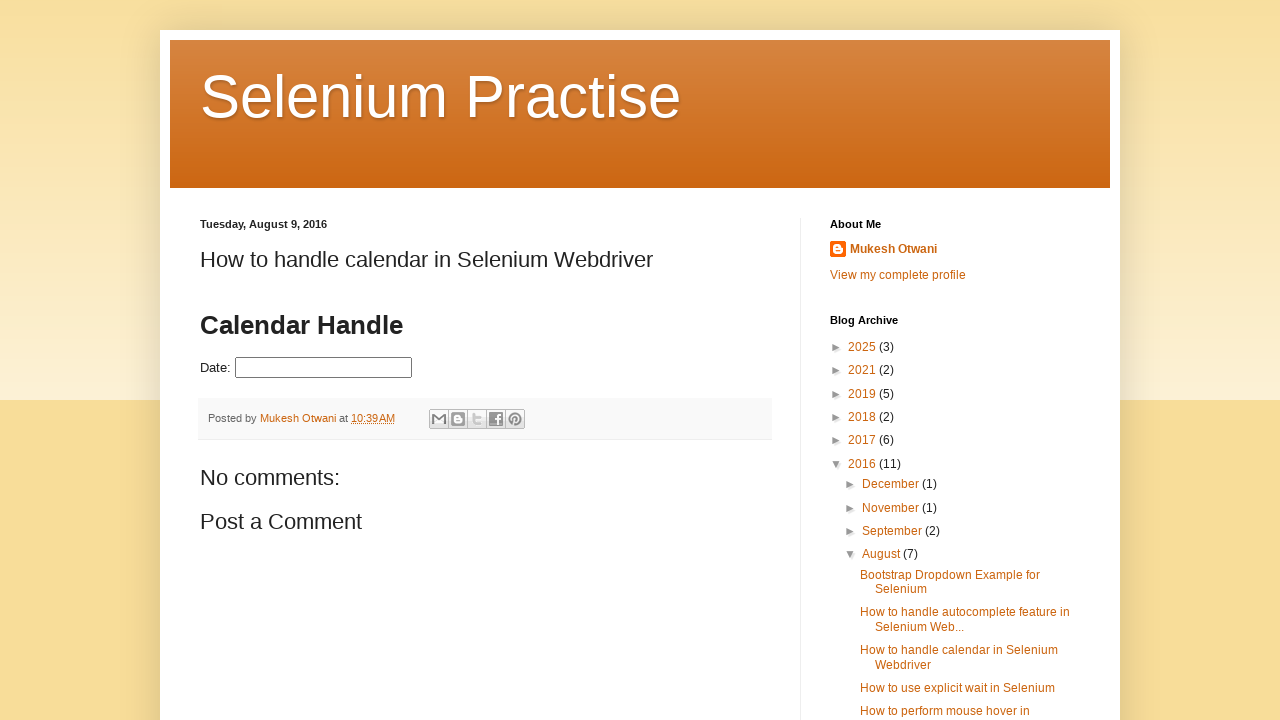

Navigated to calendar date picker test page
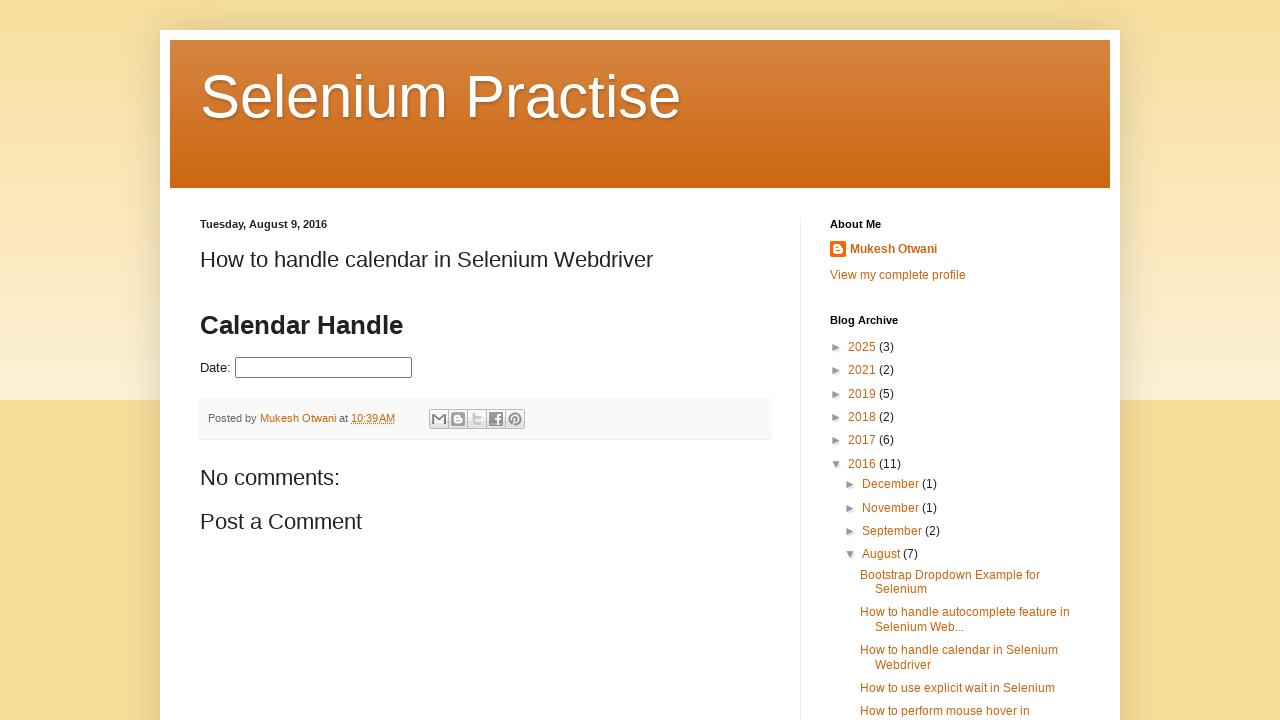

Filled date picker field with date 08/22/2050 on #datepicker
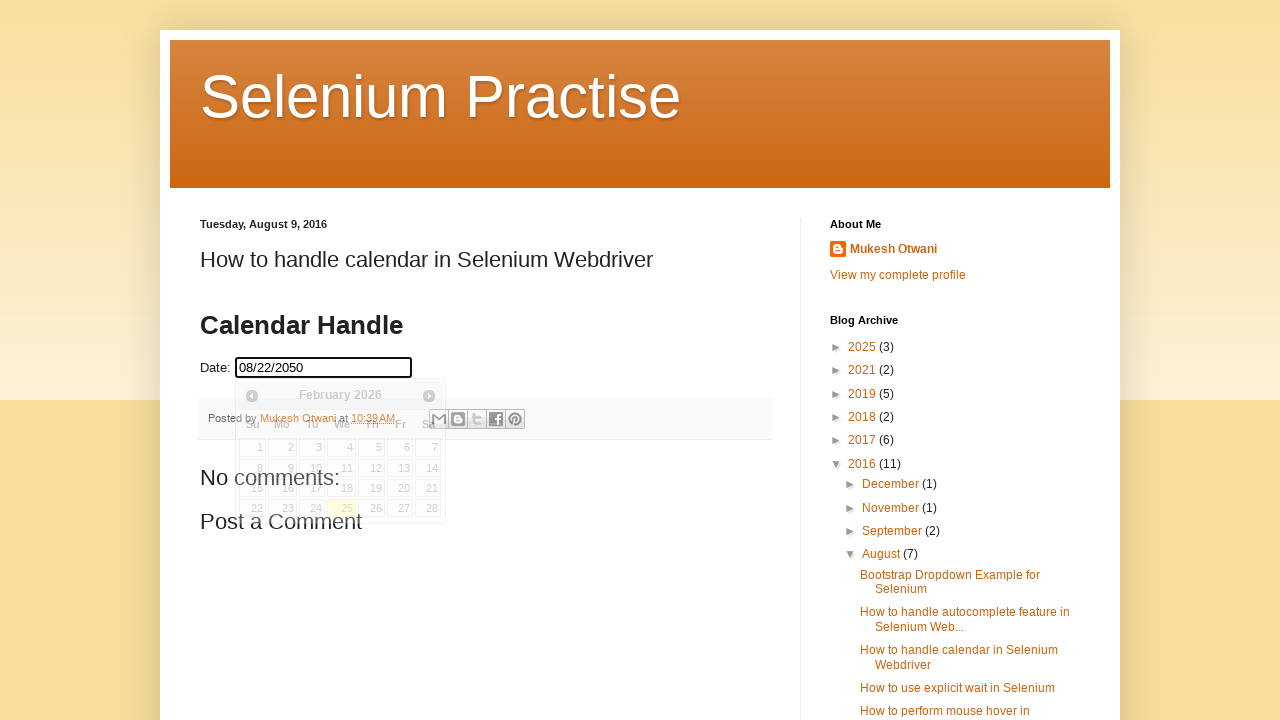

Pressed Enter key to submit the date value on #datepicker
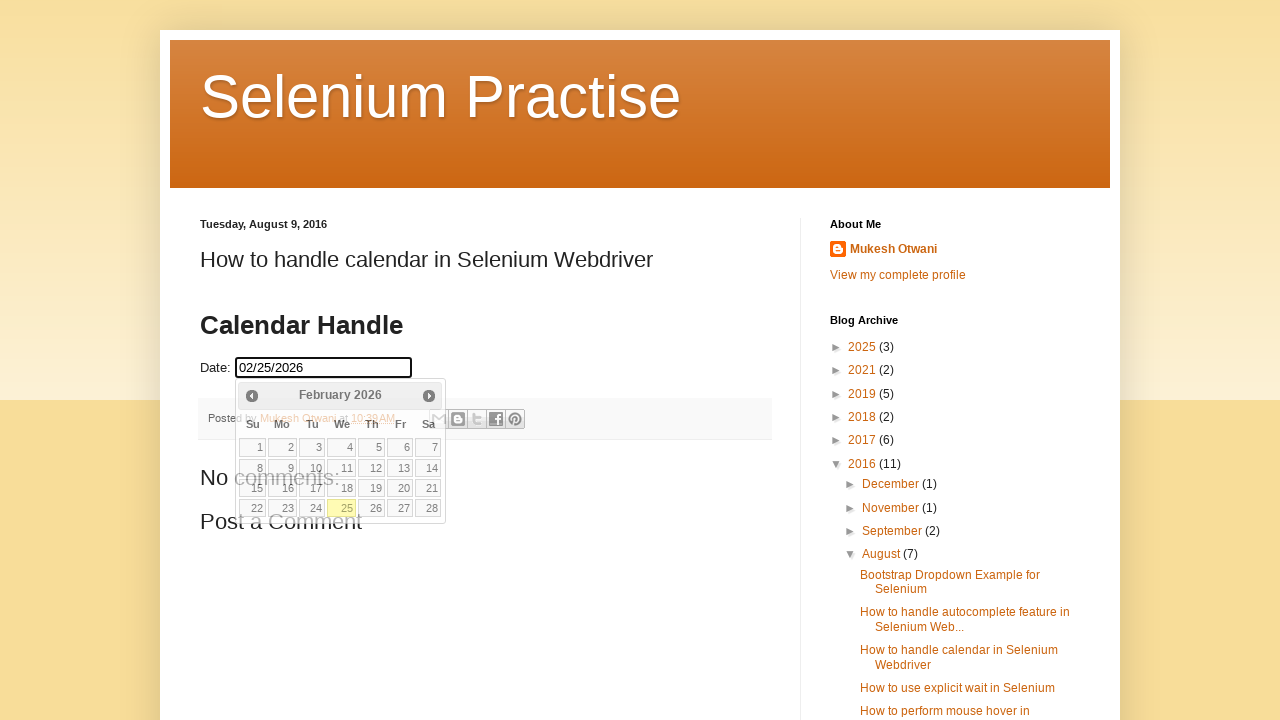

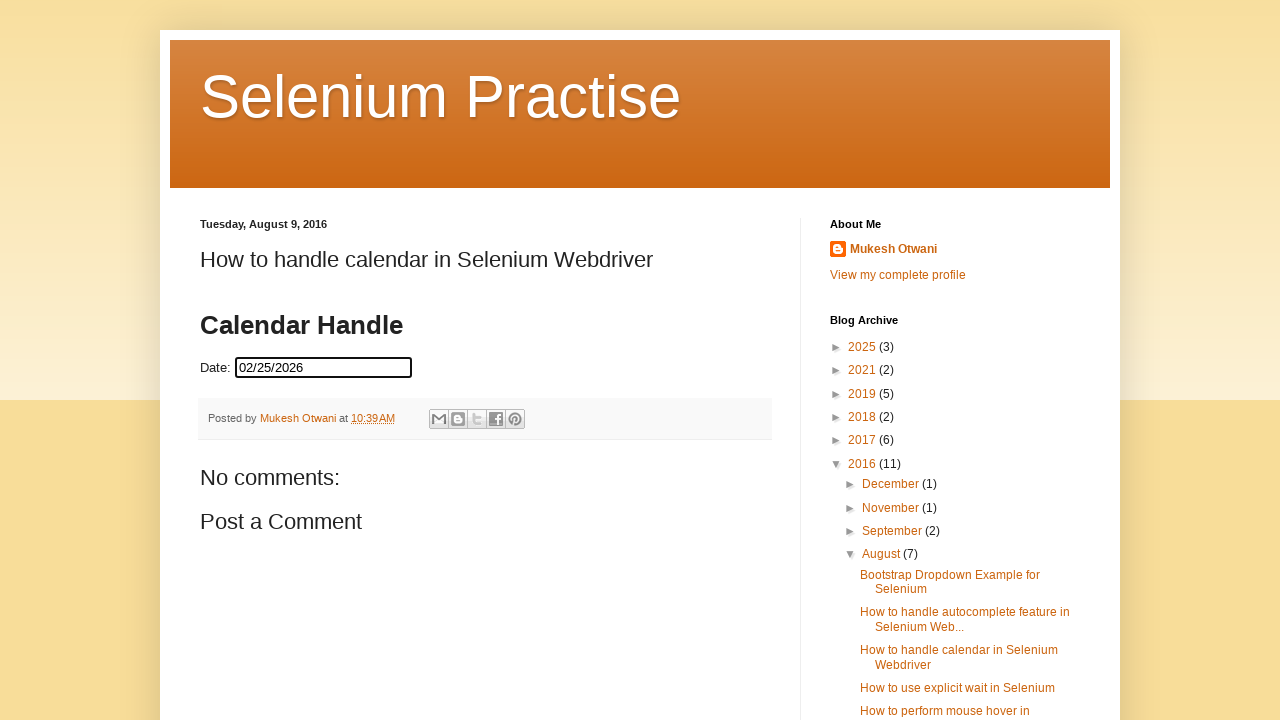